Tests updating existing options in the CRUD select window by selecting an entry, modifying name/surname fields, and clicking Update button.

Starting URL: https://vuejs.org/examples/#crud

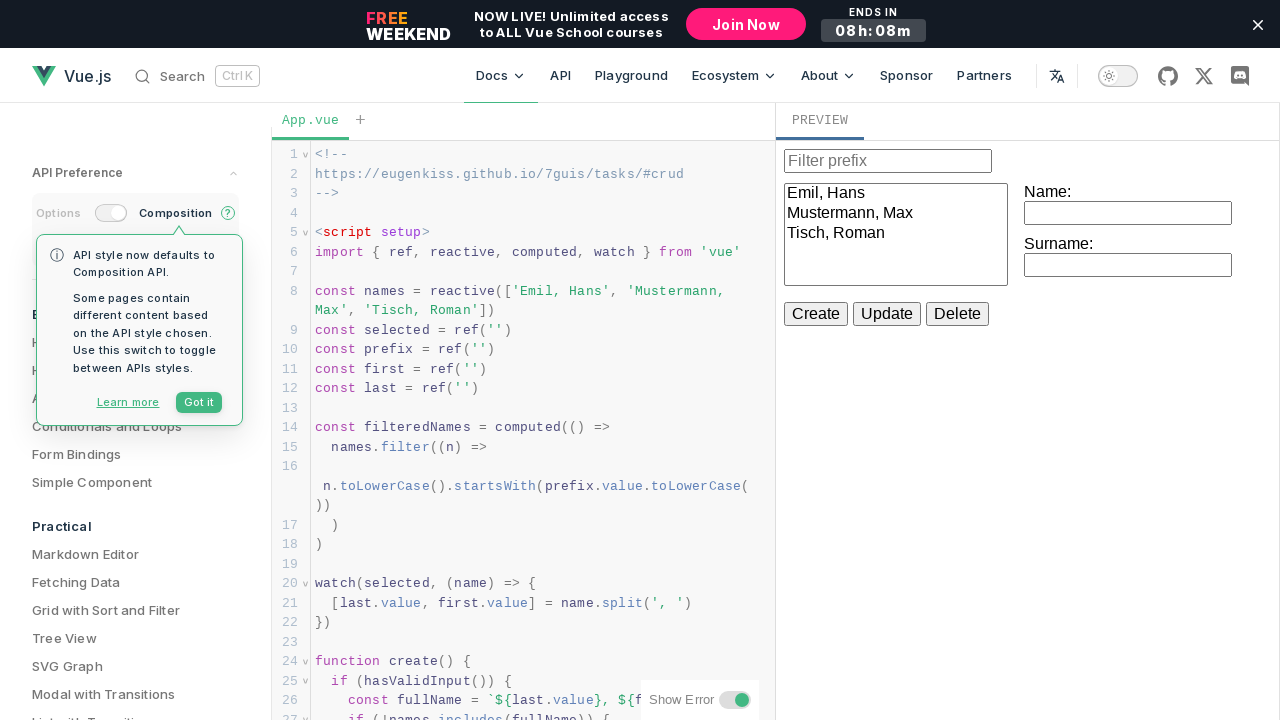

Waited for iframe to load
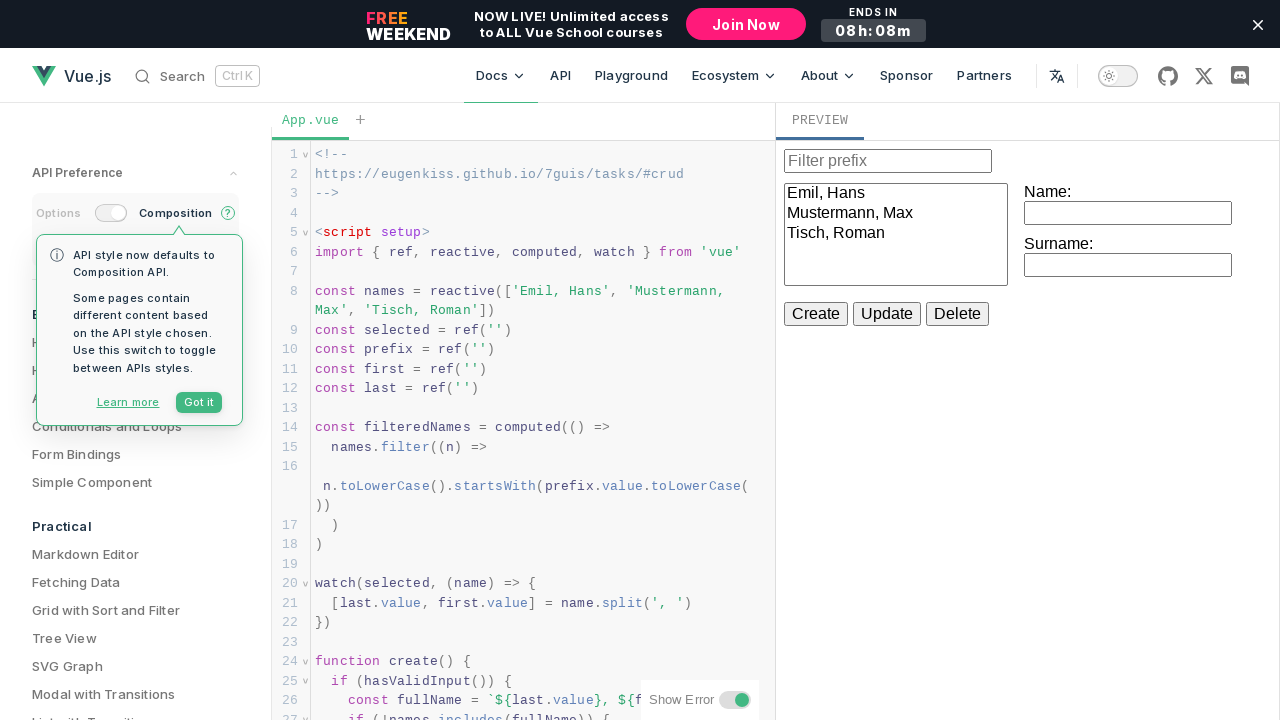

Located iframe element
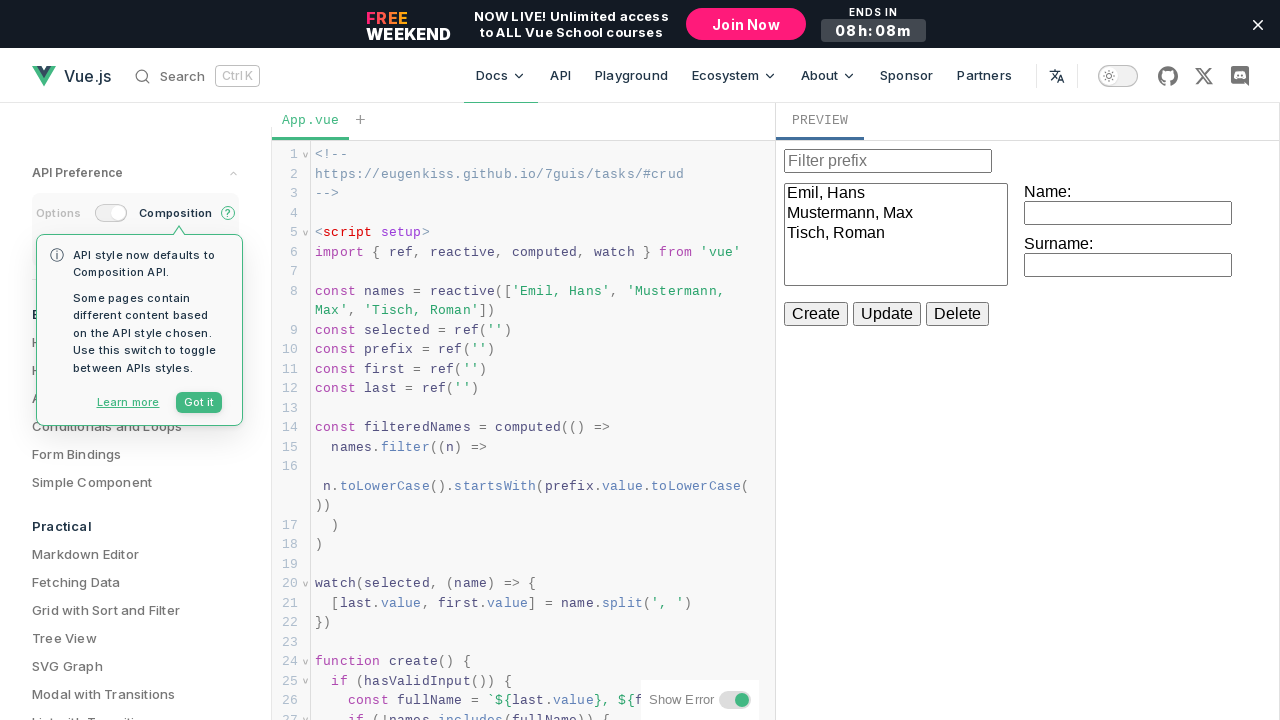

Waited for select options to become visible
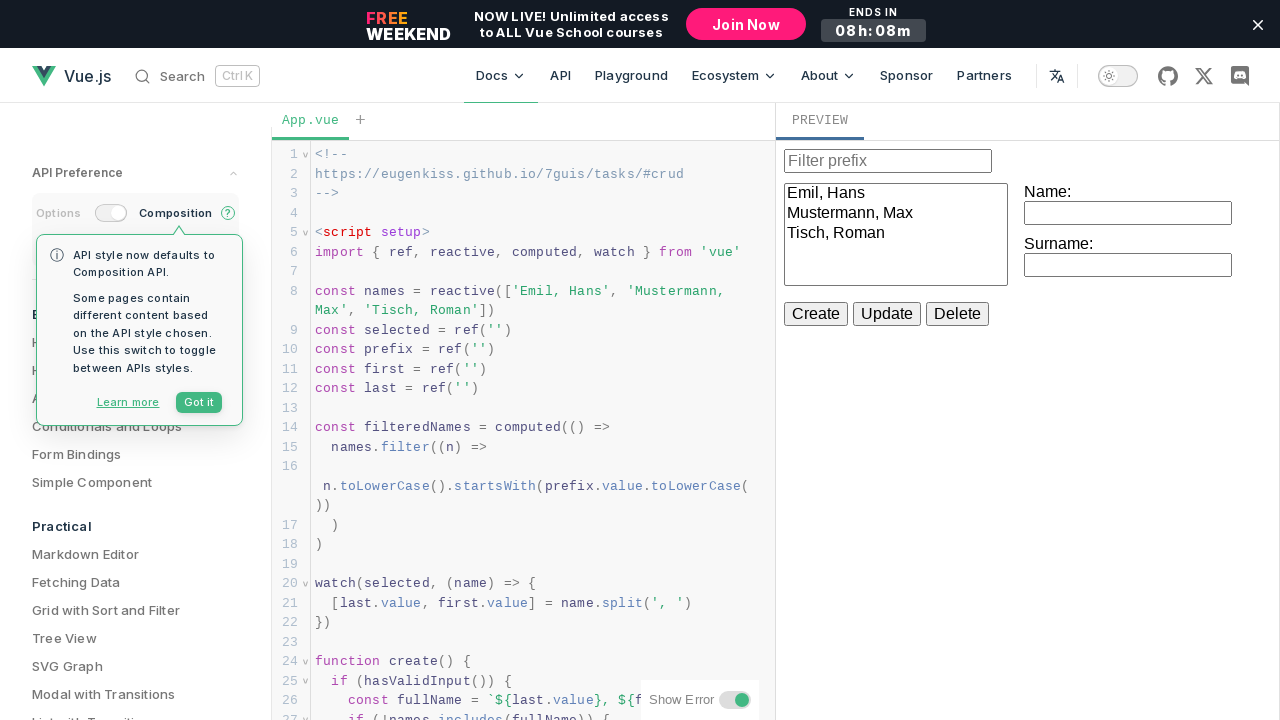

Clicked first option in select dropdown at (896, 194) on iframe >> internal:control=enter-frame >> select >> option >> nth=0
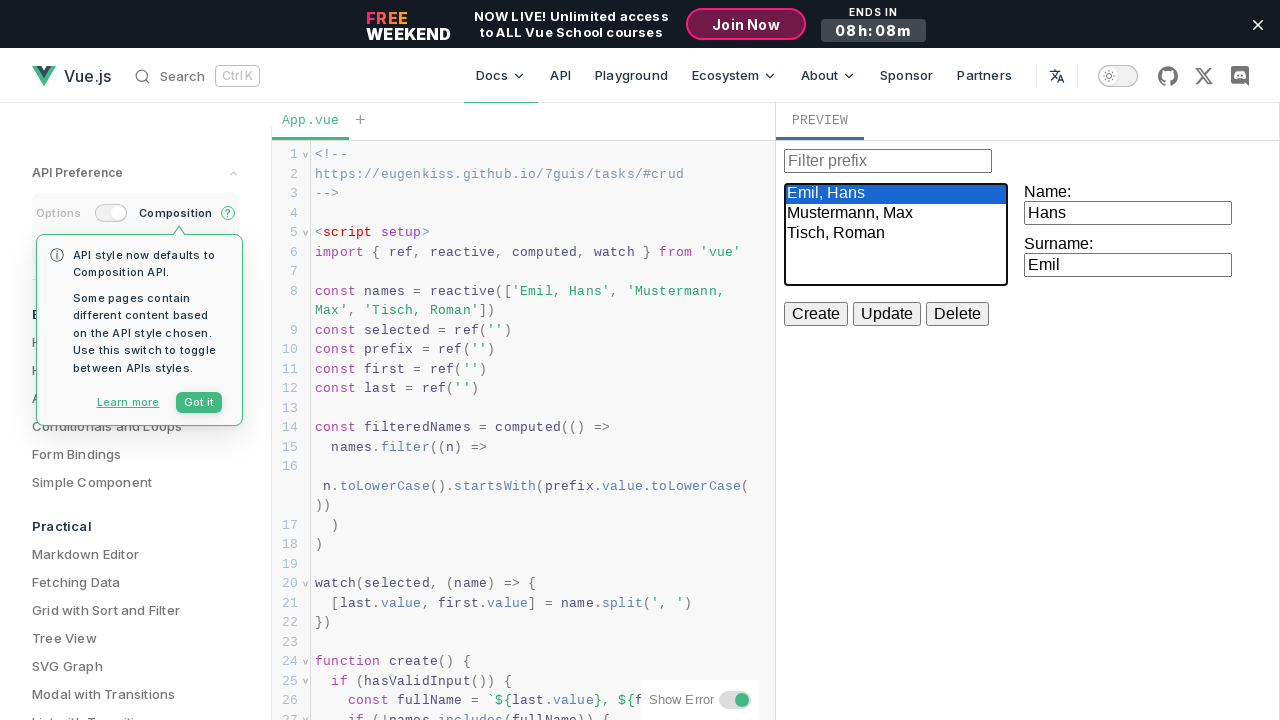

Clicked first input field (name field) at (1128, 213) on iframe >> internal:control=enter-frame >> label >> nth=0 >> input
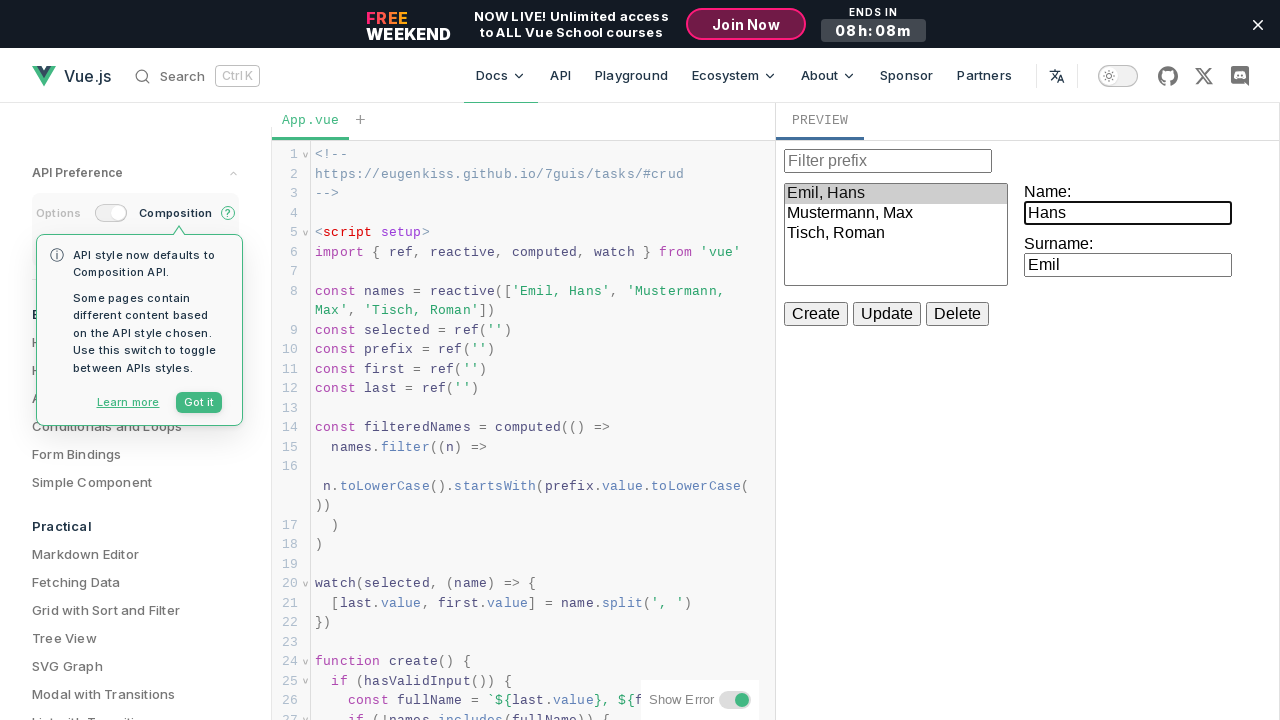

Filled first input field with 'Emma' on iframe >> internal:control=enter-frame >> label >> nth=0 >> input
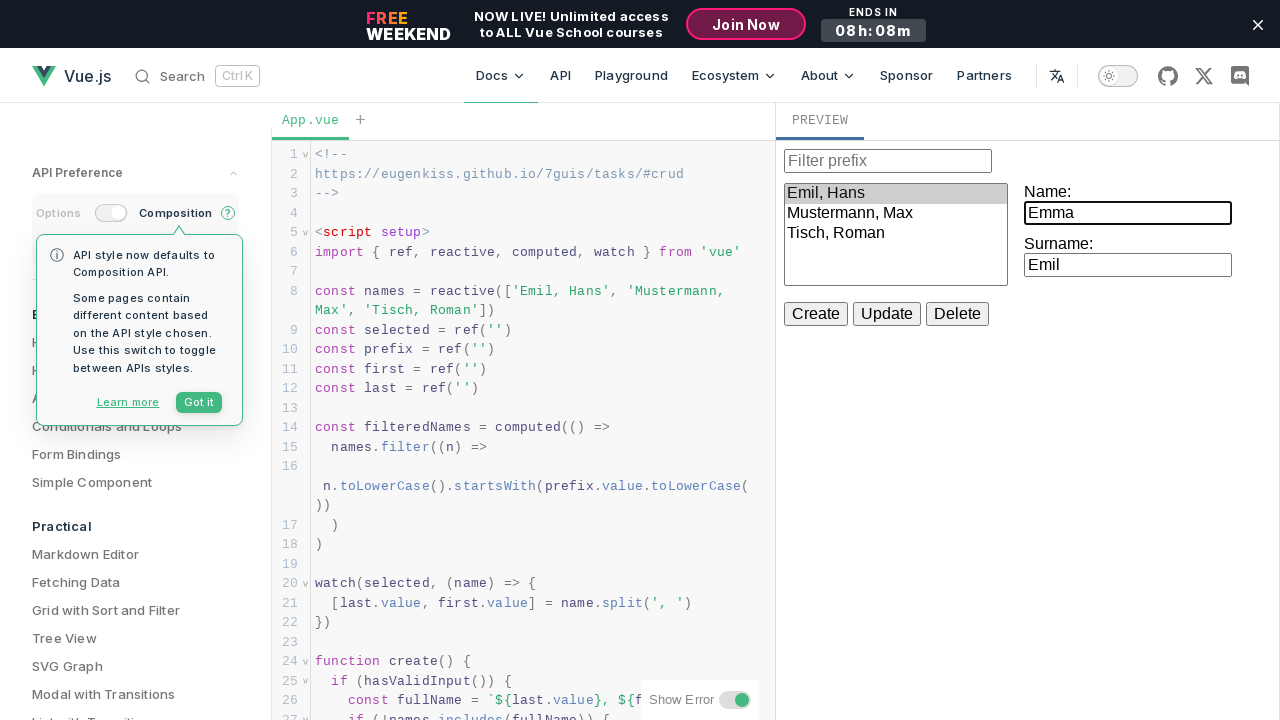

Clicked second input field (surname field) at (1128, 265) on iframe >> internal:control=enter-frame >> label >> nth=1 >> input
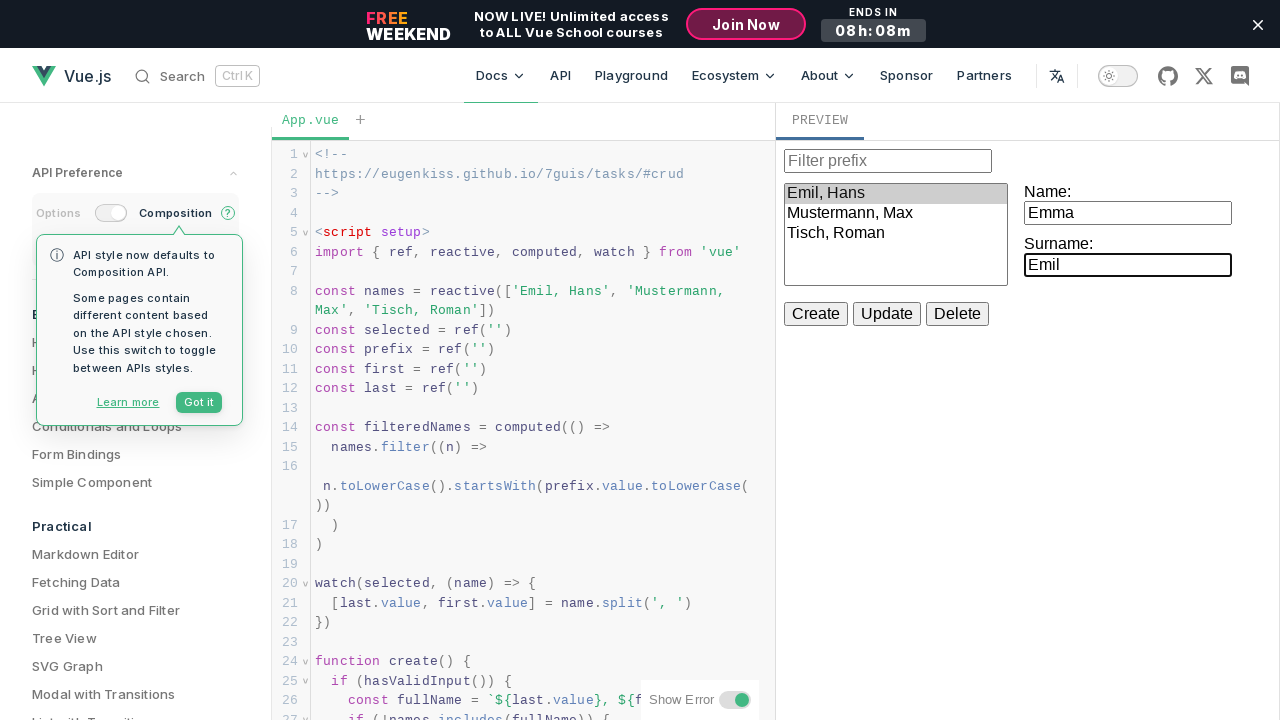

Filled second input field with 'Sevok' on iframe >> internal:control=enter-frame >> label >> nth=1 >> input
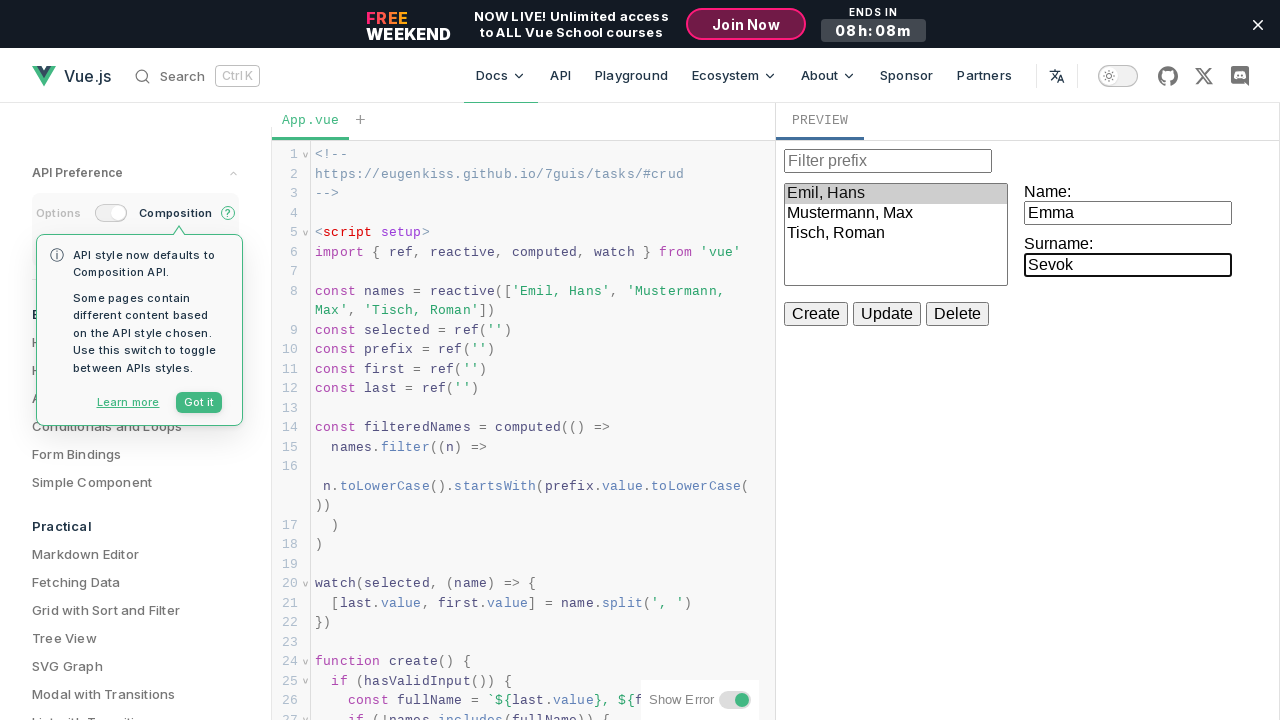

Clicked Update button to save changes for first entry at (886, 314) on iframe >> internal:control=enter-frame >> internal:role=button[name="Update"i]
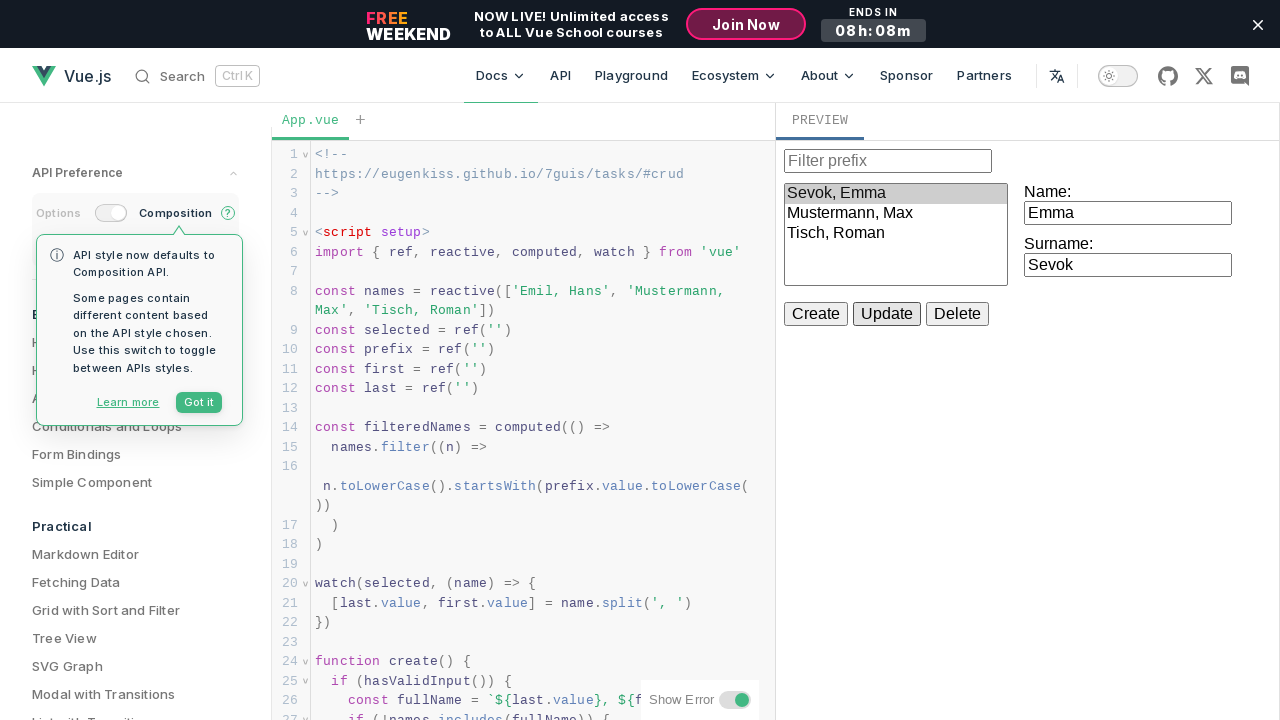

Clicked second option in select dropdown at (896, 214) on iframe >> internal:control=enter-frame >> select >> option >> nth=1
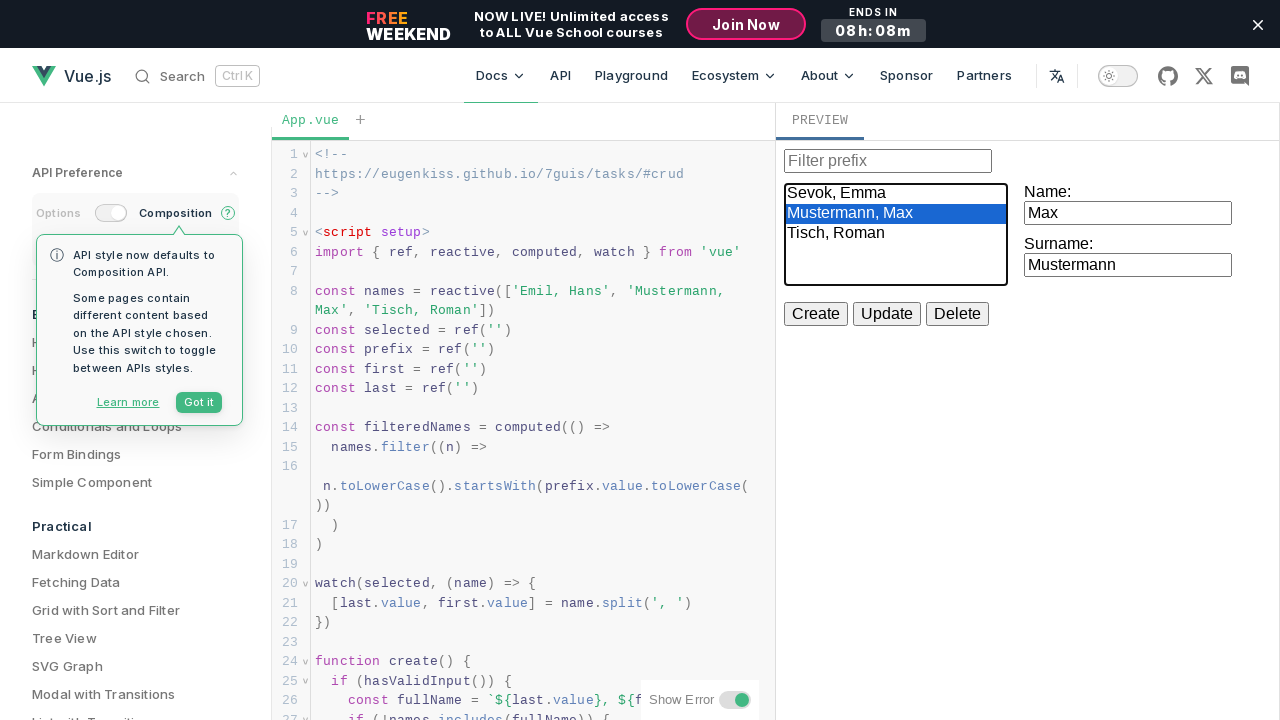

Clicked first input field (name field) at (1128, 213) on iframe >> internal:control=enter-frame >> label >> nth=0 >> input
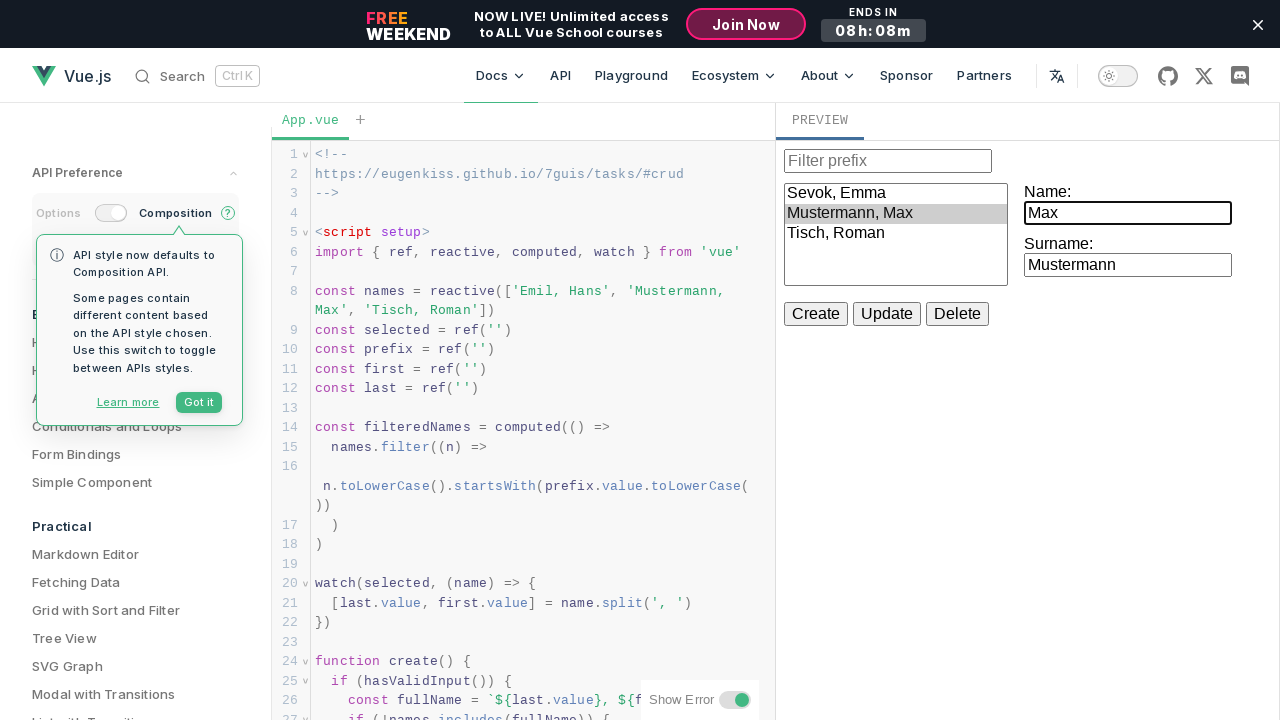

Filled first input field with 'Michael' on iframe >> internal:control=enter-frame >> label >> nth=0 >> input
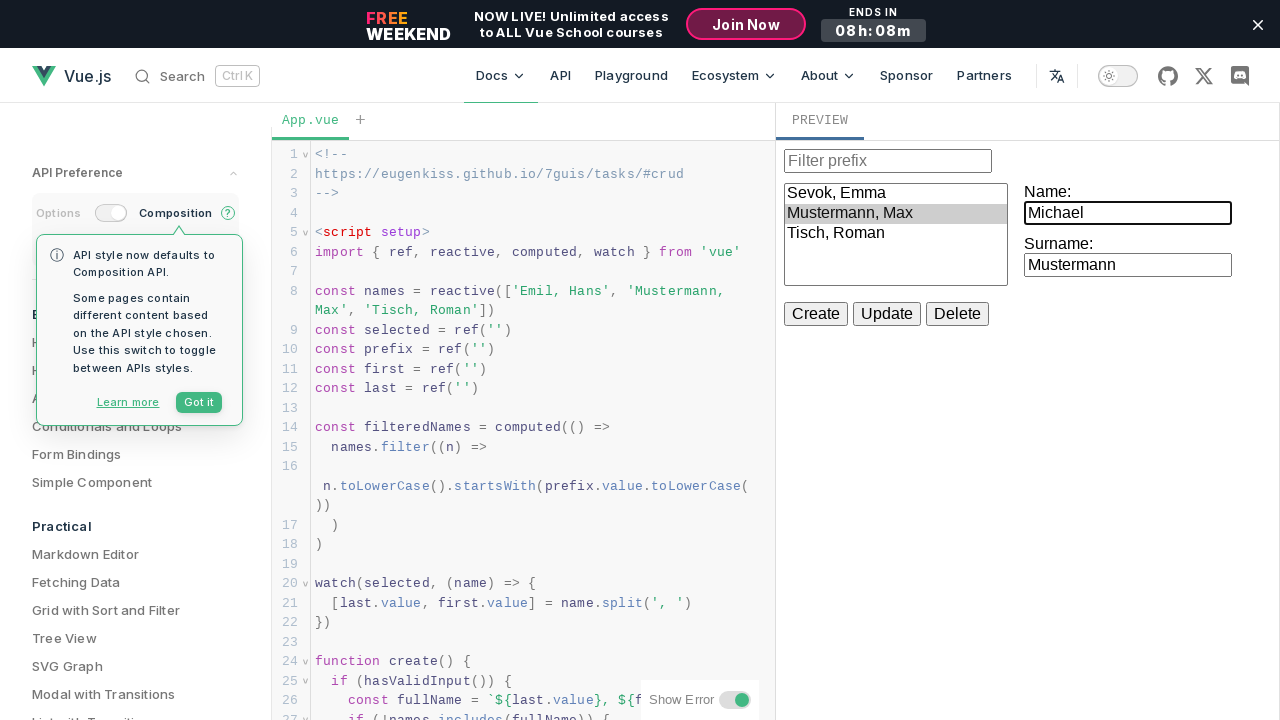

Clicked second input field (surname field) at (1128, 265) on iframe >> internal:control=enter-frame >> label >> nth=1 >> input
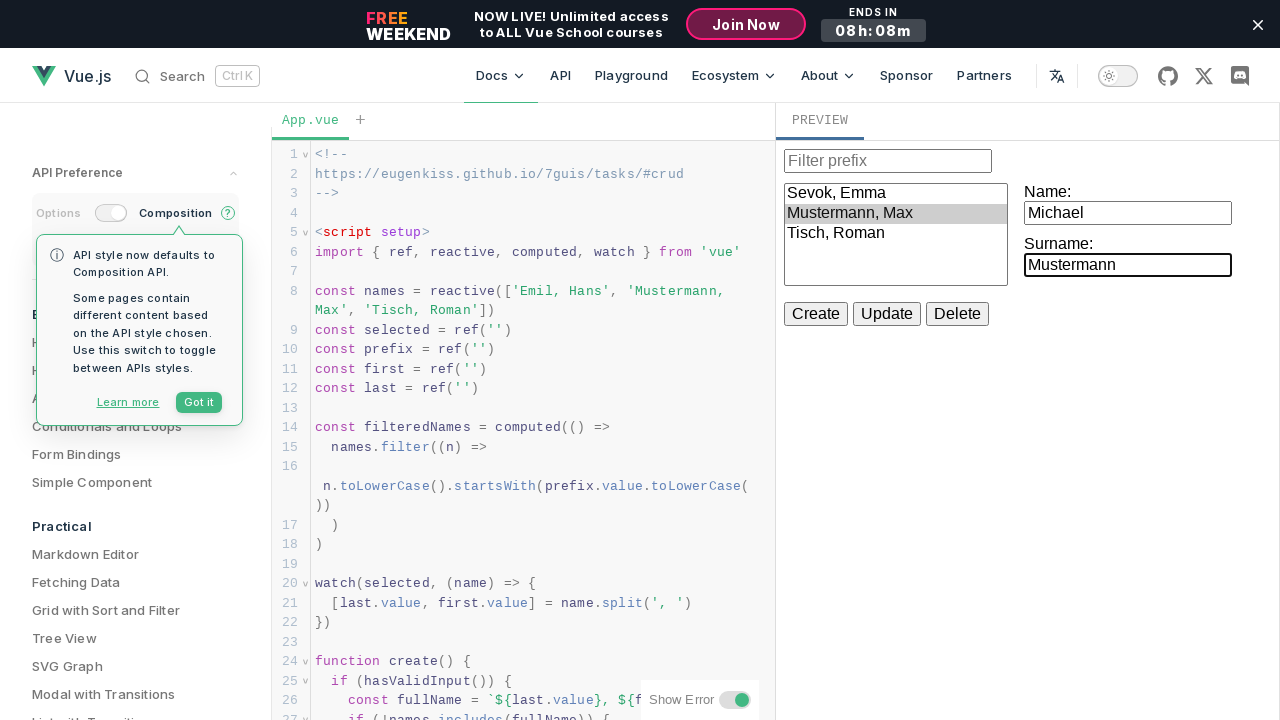

Filled second input field with 'Brown' on iframe >> internal:control=enter-frame >> label >> nth=1 >> input
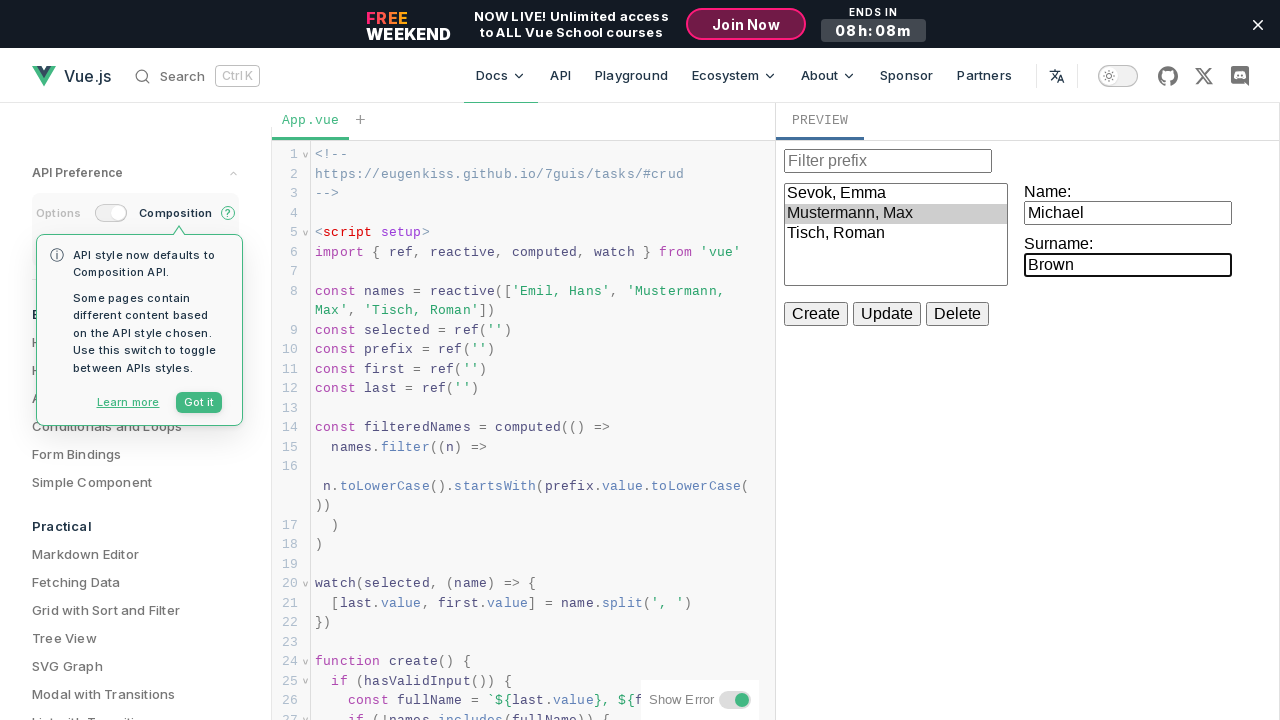

Clicked Update button to save changes for second entry at (886, 314) on iframe >> internal:control=enter-frame >> internal:role=button[name="Update"i]
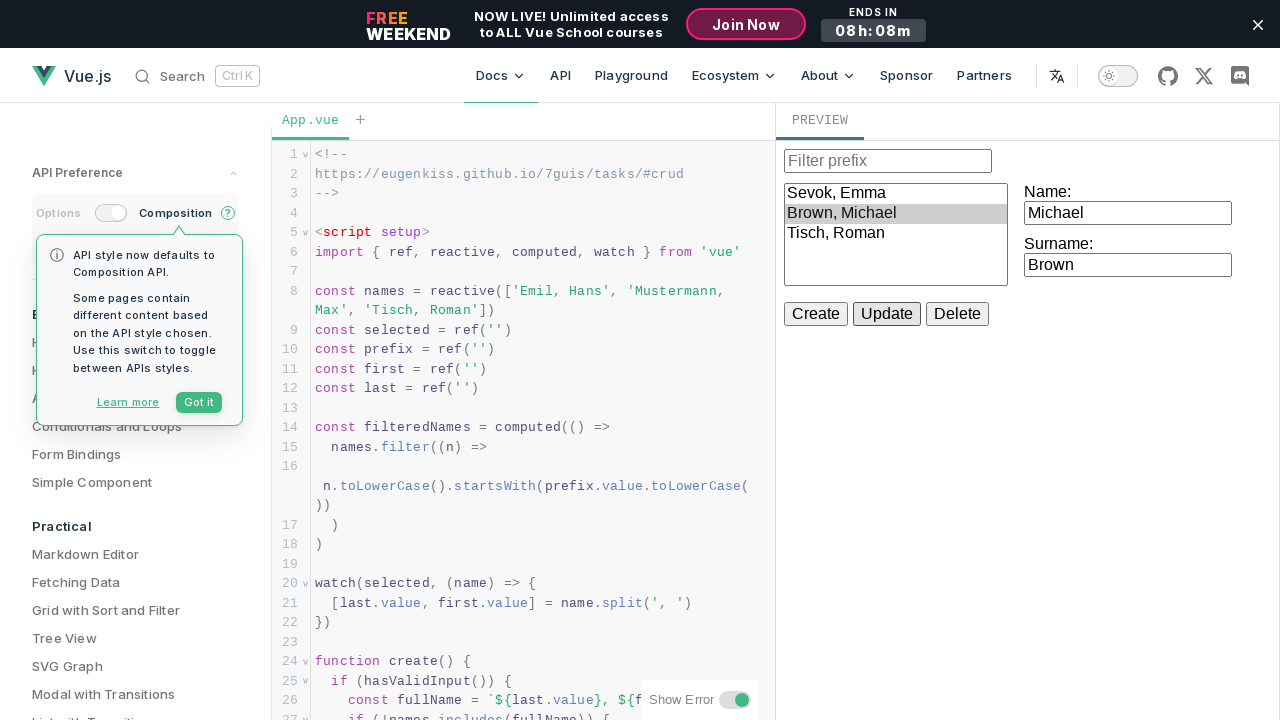

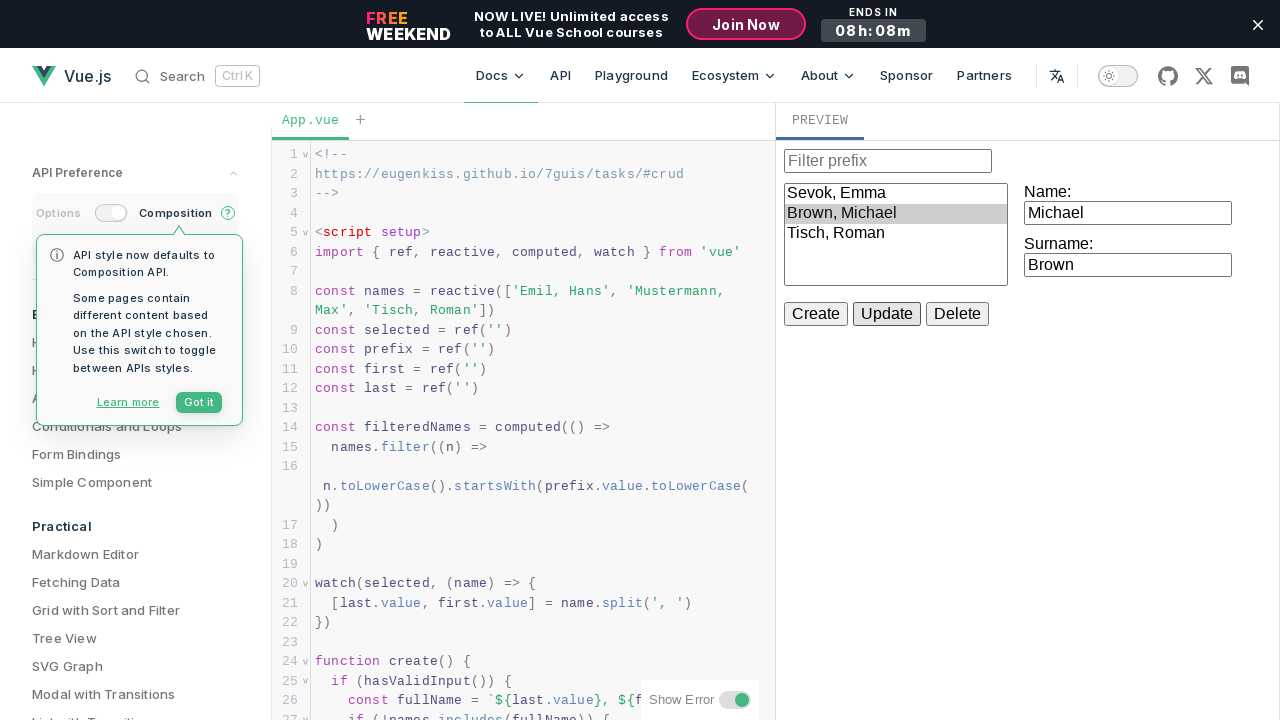